Tests combined filters with United States, Final Product Assembly, and Less than 1000 workers

Starting URL: https://opensupplyhub.org

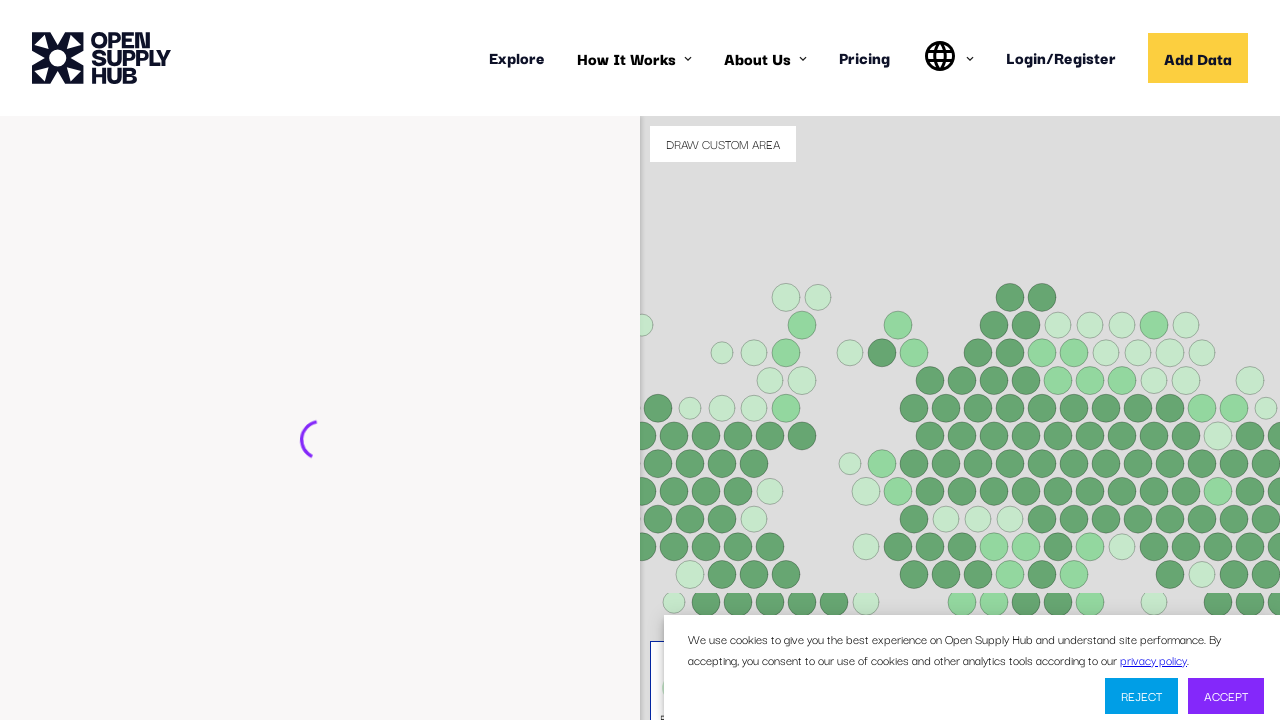

Clicked Find Facilities button to open filter panel at (134, 701) on internal:role=button[name="Find Facilities"i]
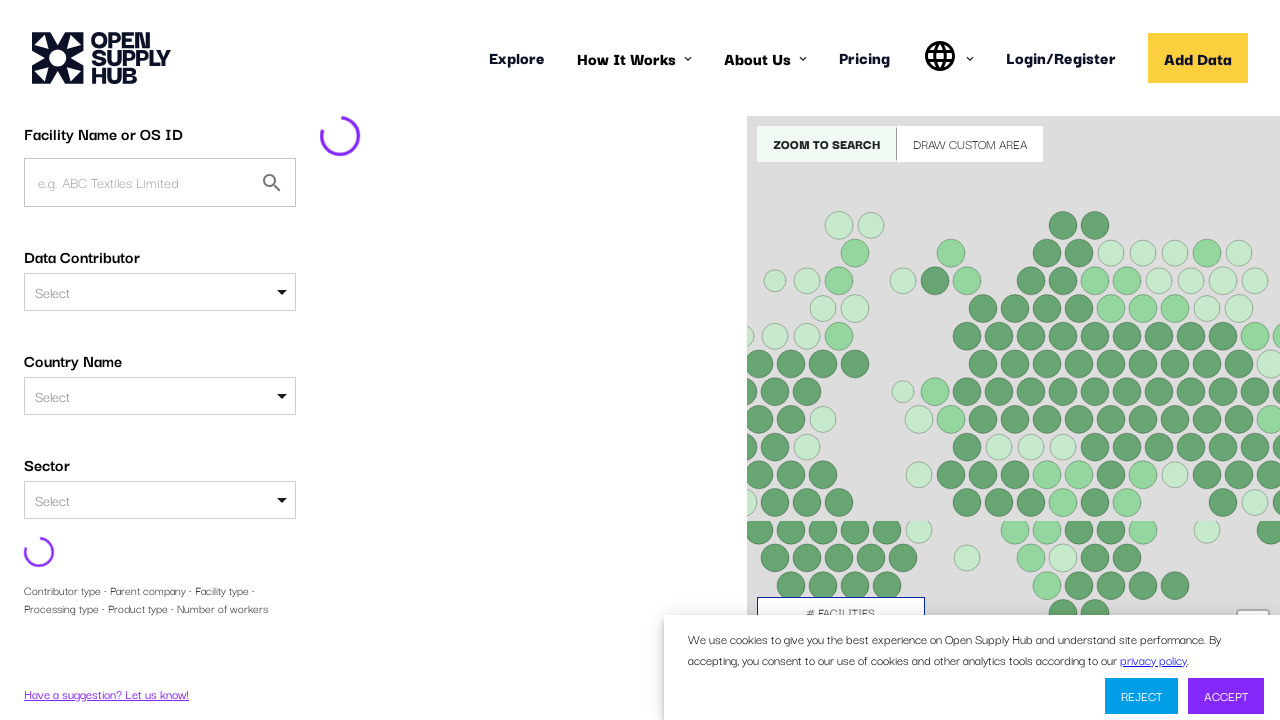

Waited for network to become idle after opening filters
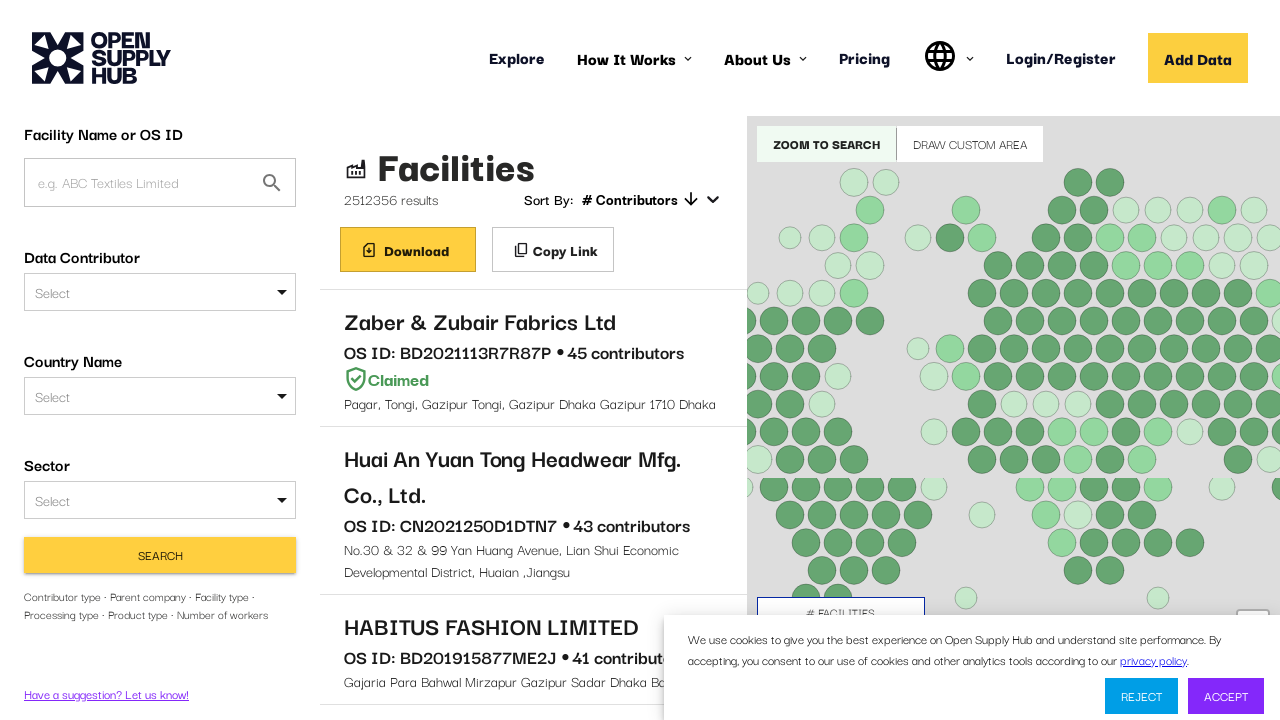

Located country filter dropdown element
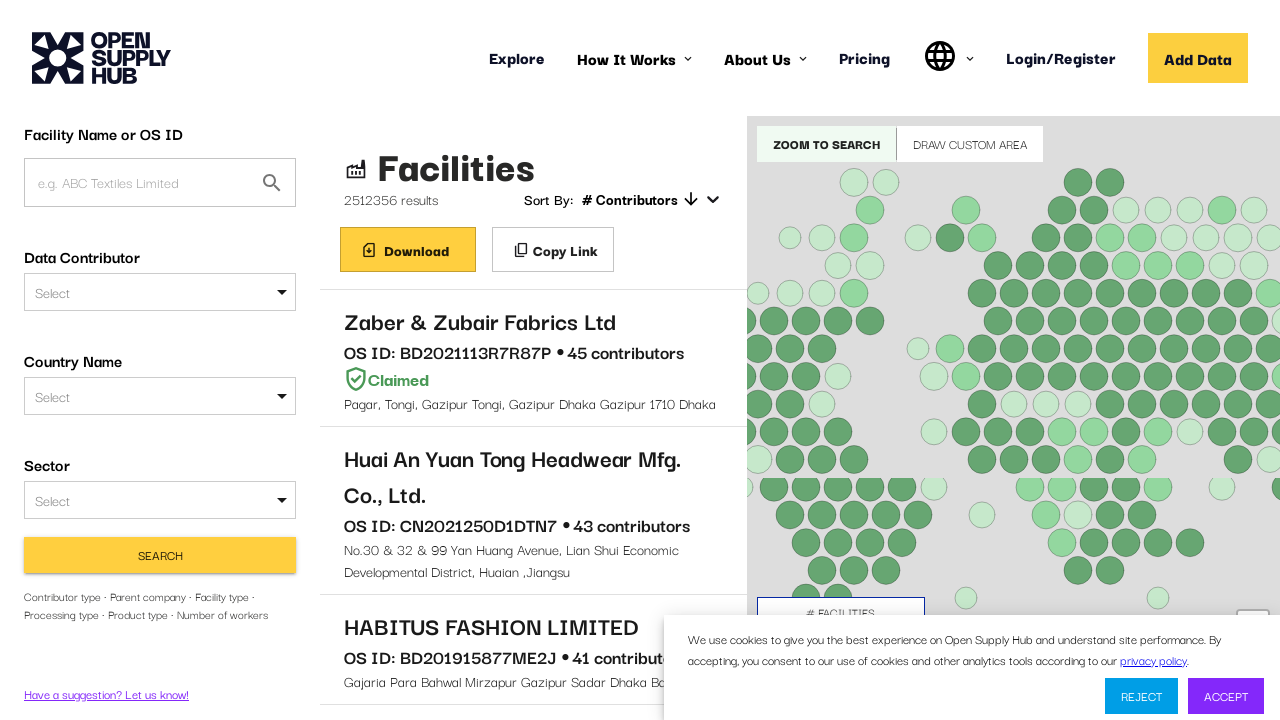

Clicked country filter dropdown to open it at (151, 396) on #COUNTRIES div >> internal:has-text="Select"i >> nth=1
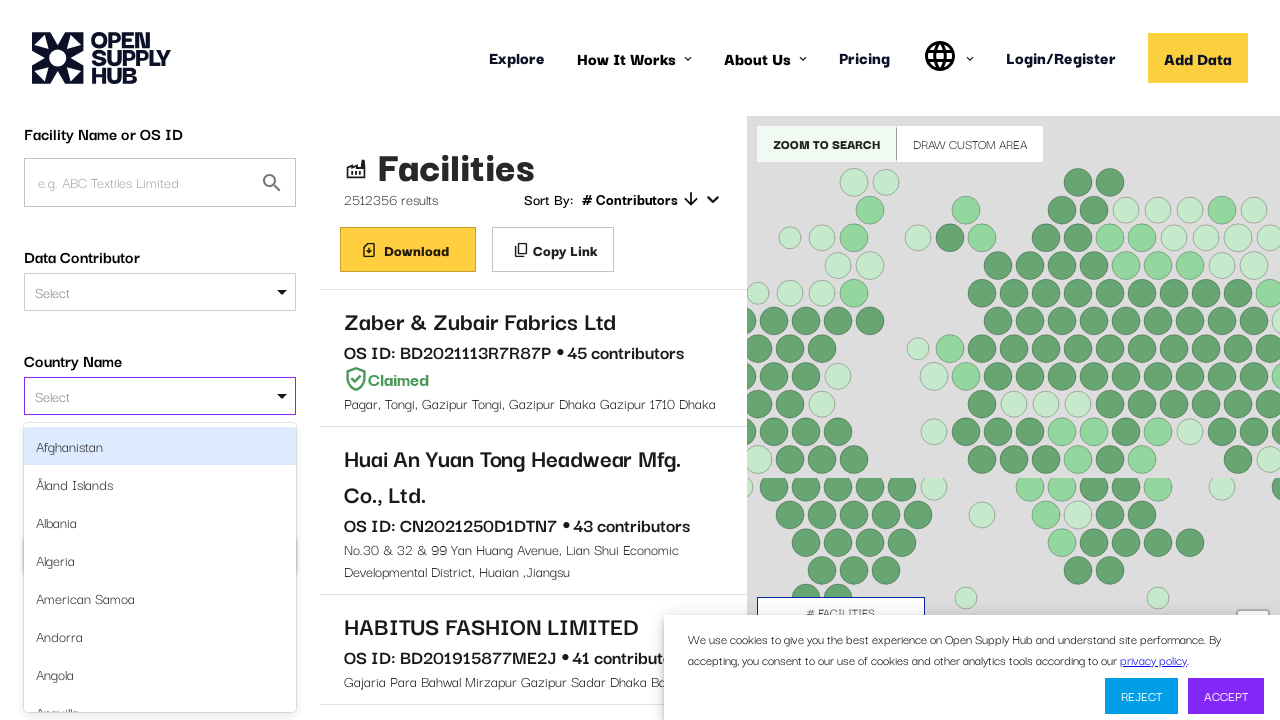

Located country filter input field
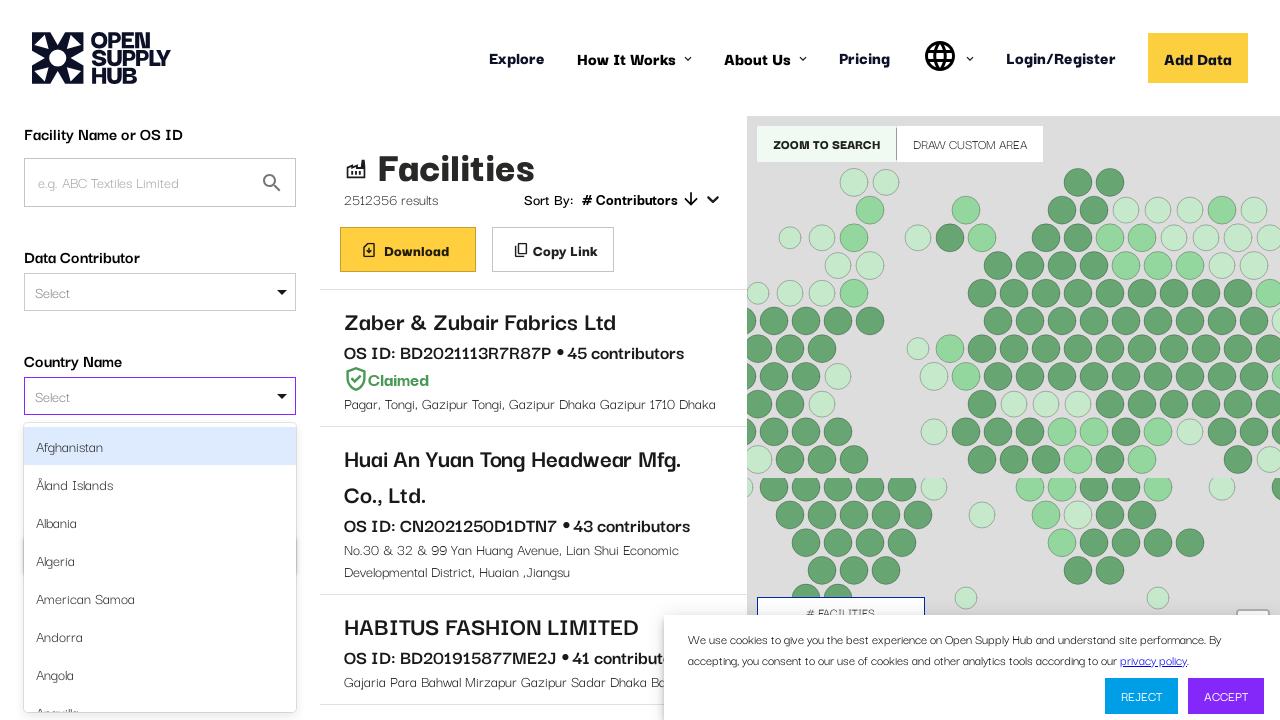

Typed 'United States' into country filter search field on #COUNTRIES div >> internal:has-text="Select"i >> nth=1 >> input
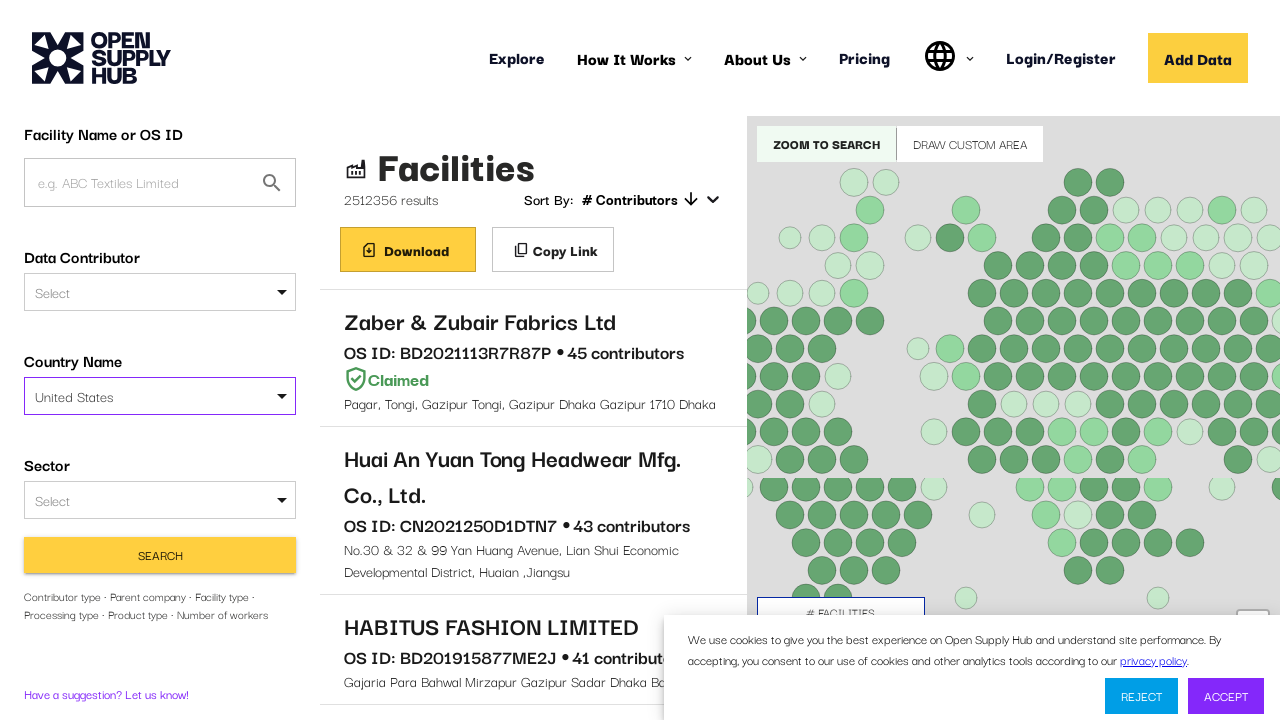

Located 'United States' option in country filter dropdown
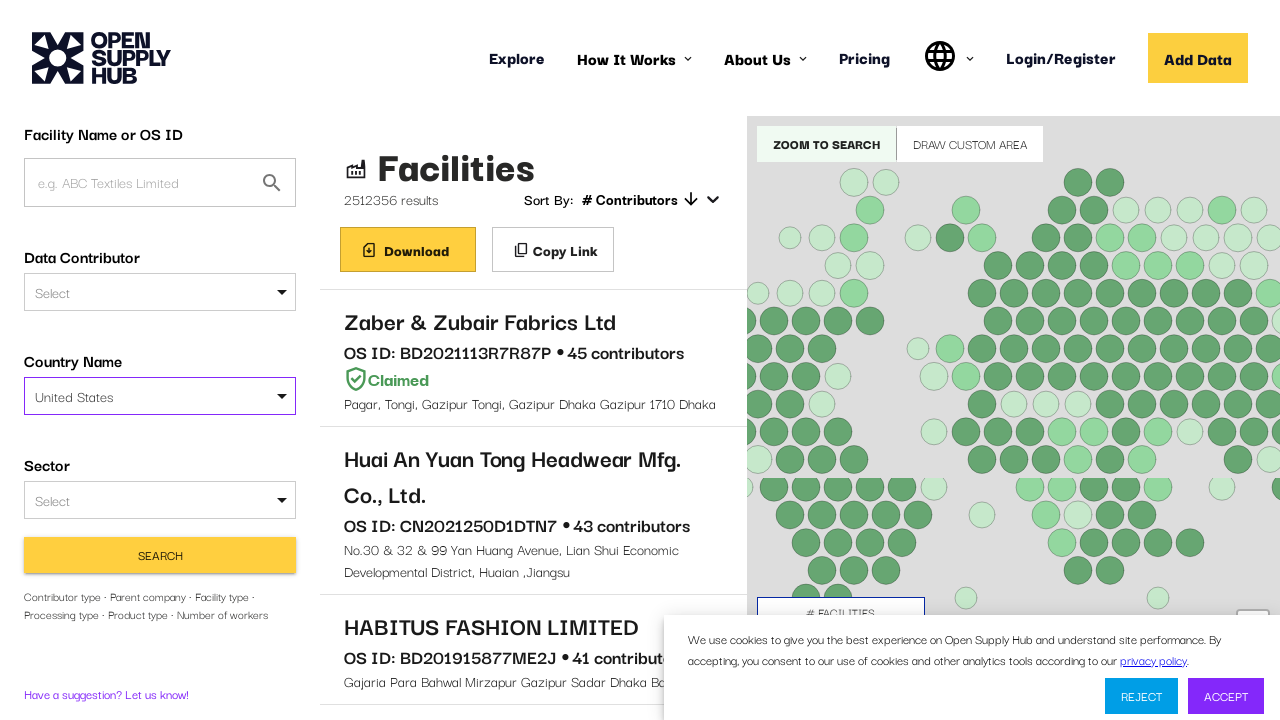

Clicked 'United States' option to select it at (151, 396) on #COUNTRIES div >> internal:has-text="United States"i >> nth=1
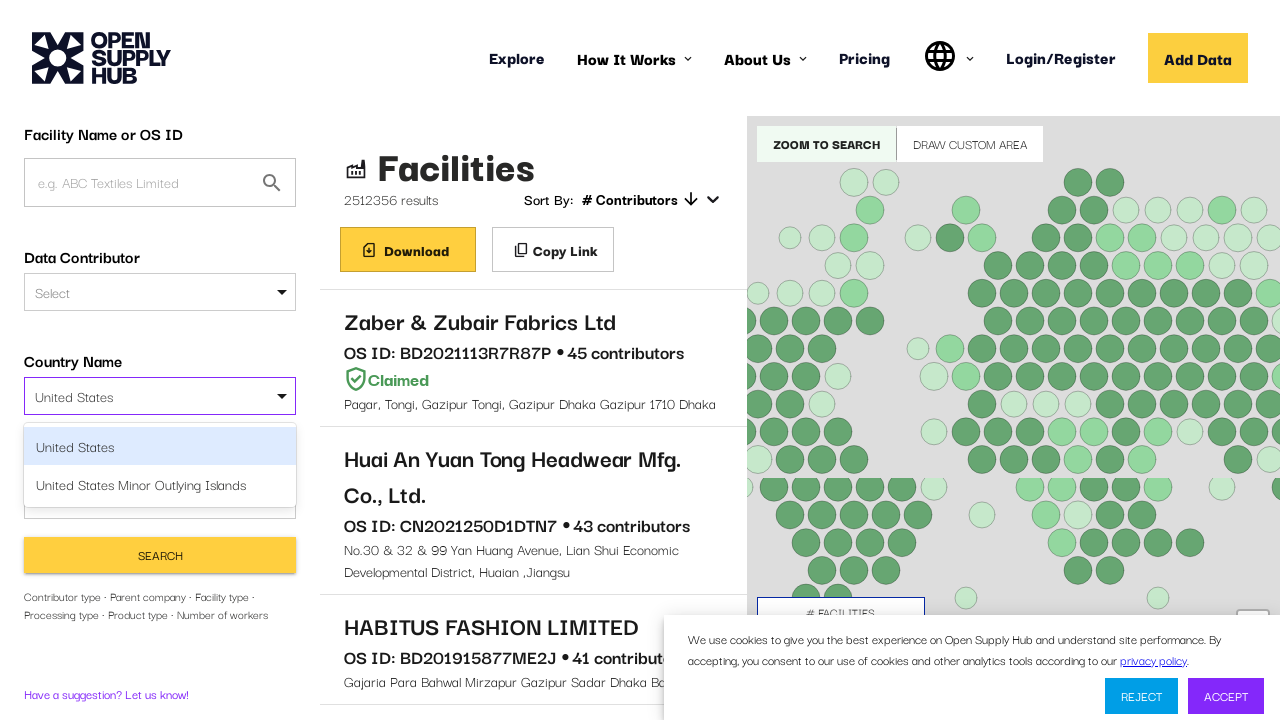

Pressed Enter to confirm country filter selection
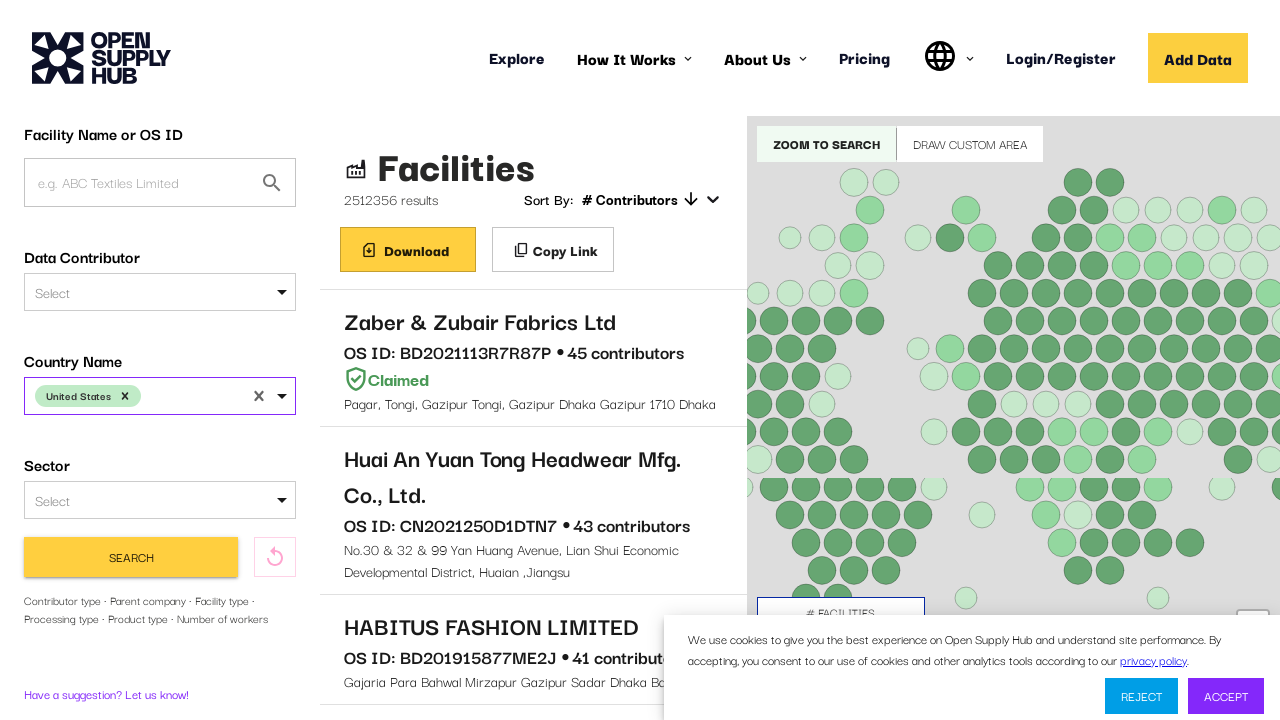

Located facility type filter dropdown element
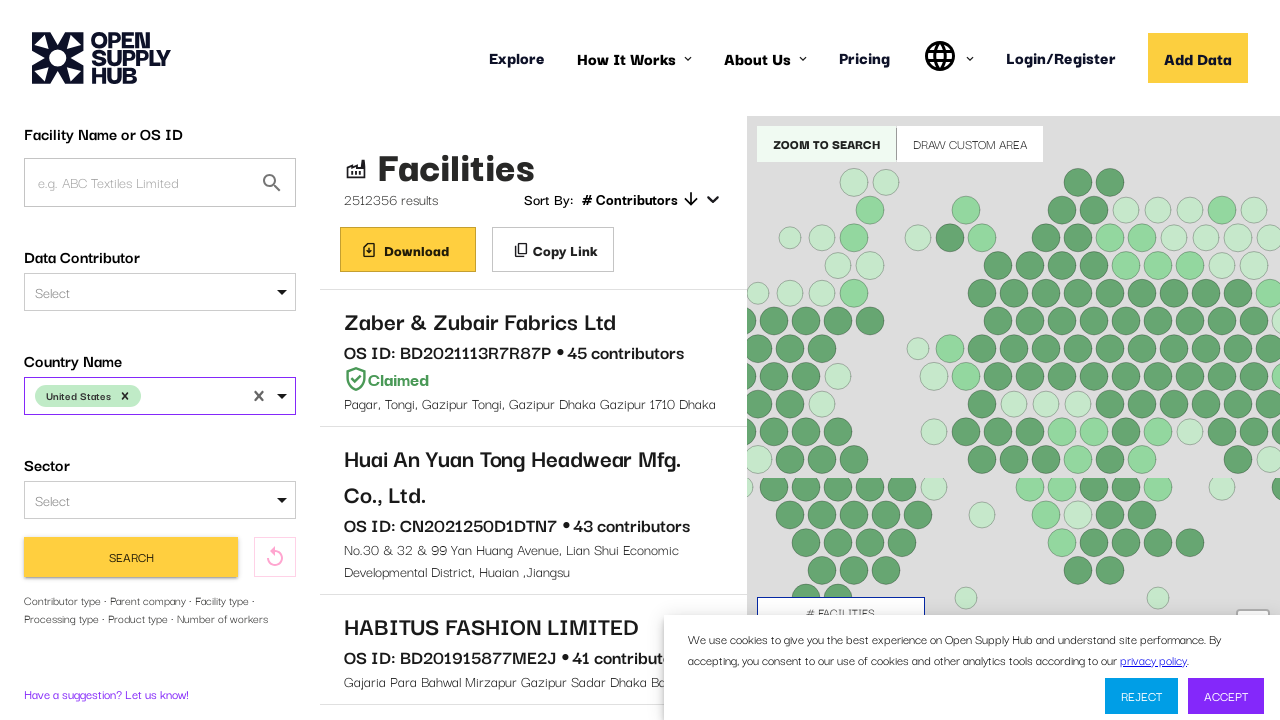

Clicked facility type filter dropdown to open it at (160, 323) on #FACILITY_TYPE div >> internal:has-text="Select"i >> nth=0
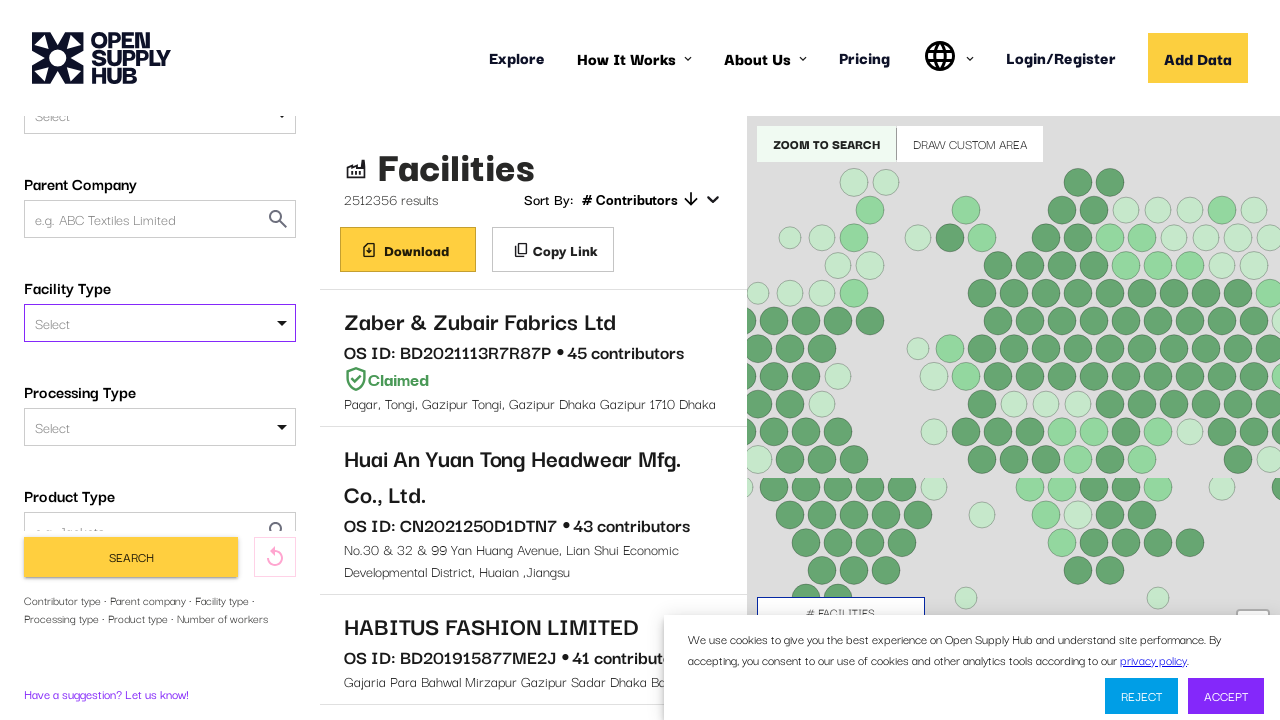

Located facility type filter input field
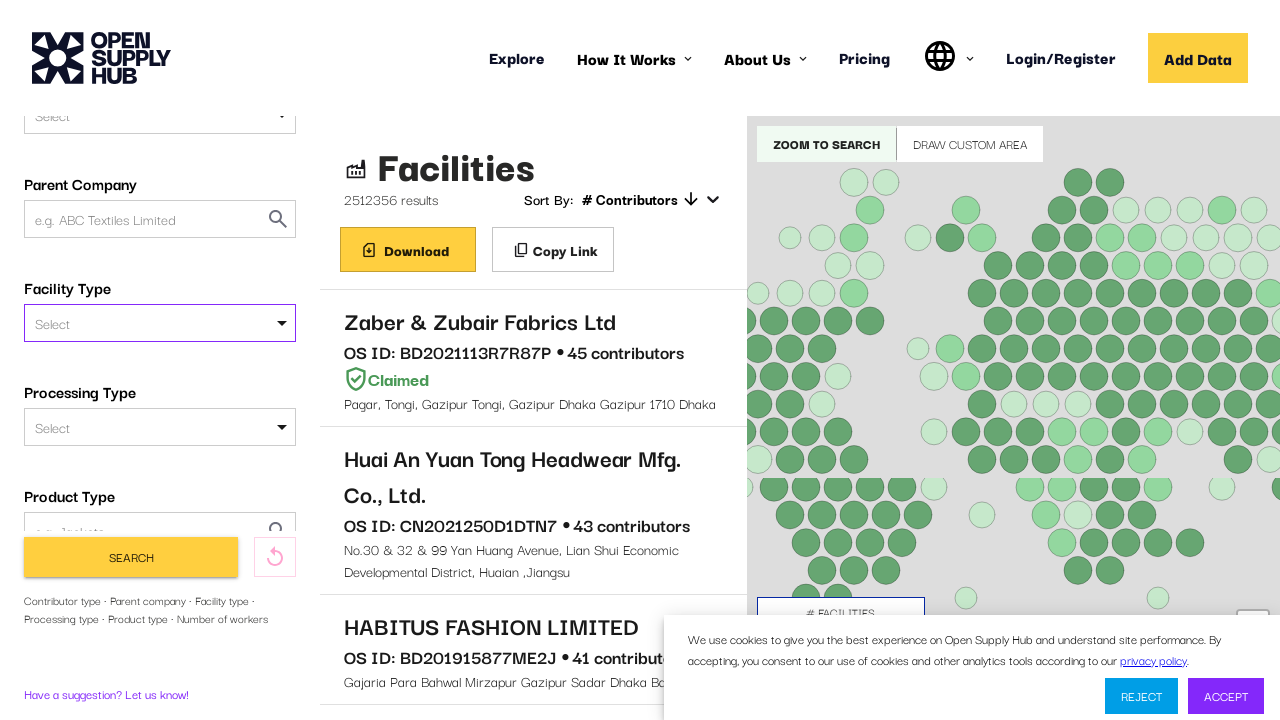

Typed 'Final Product Assembly' into facility type filter search field on #FACILITY_TYPE div >> internal:has-text="Select"i >> nth=0 >> input
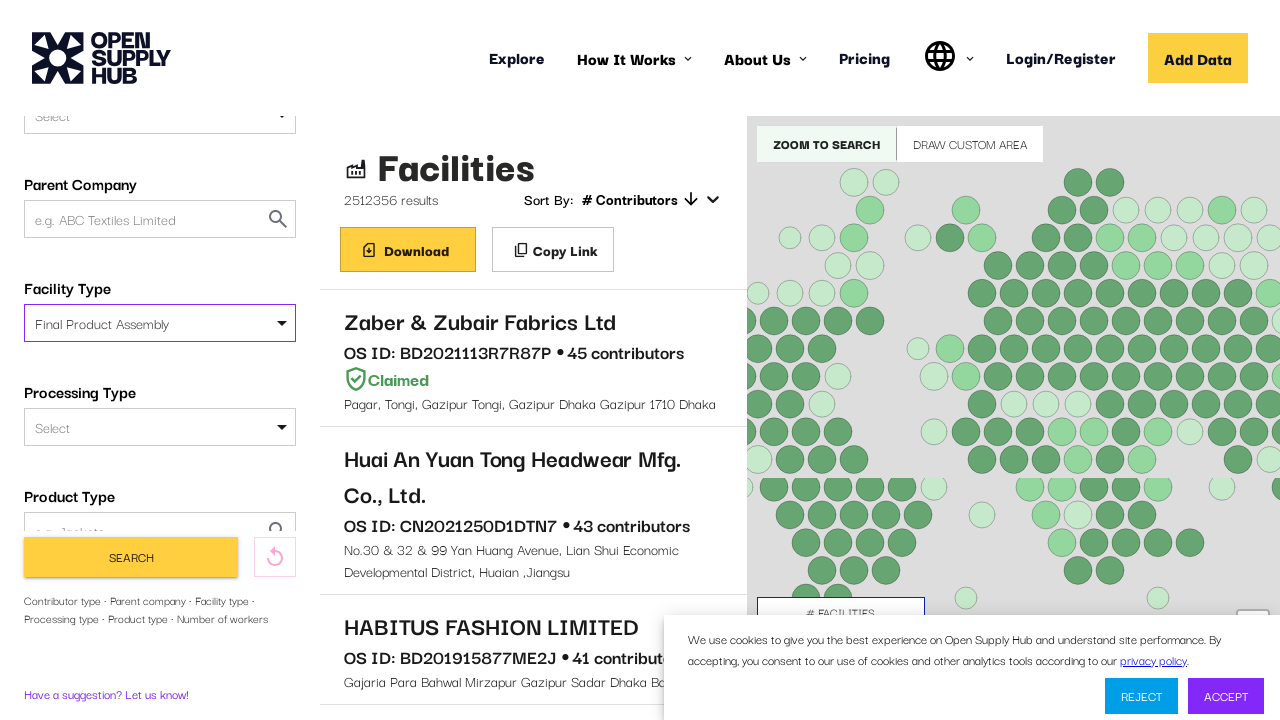

Located 'Final Product Assembly' option in facility type filter dropdown
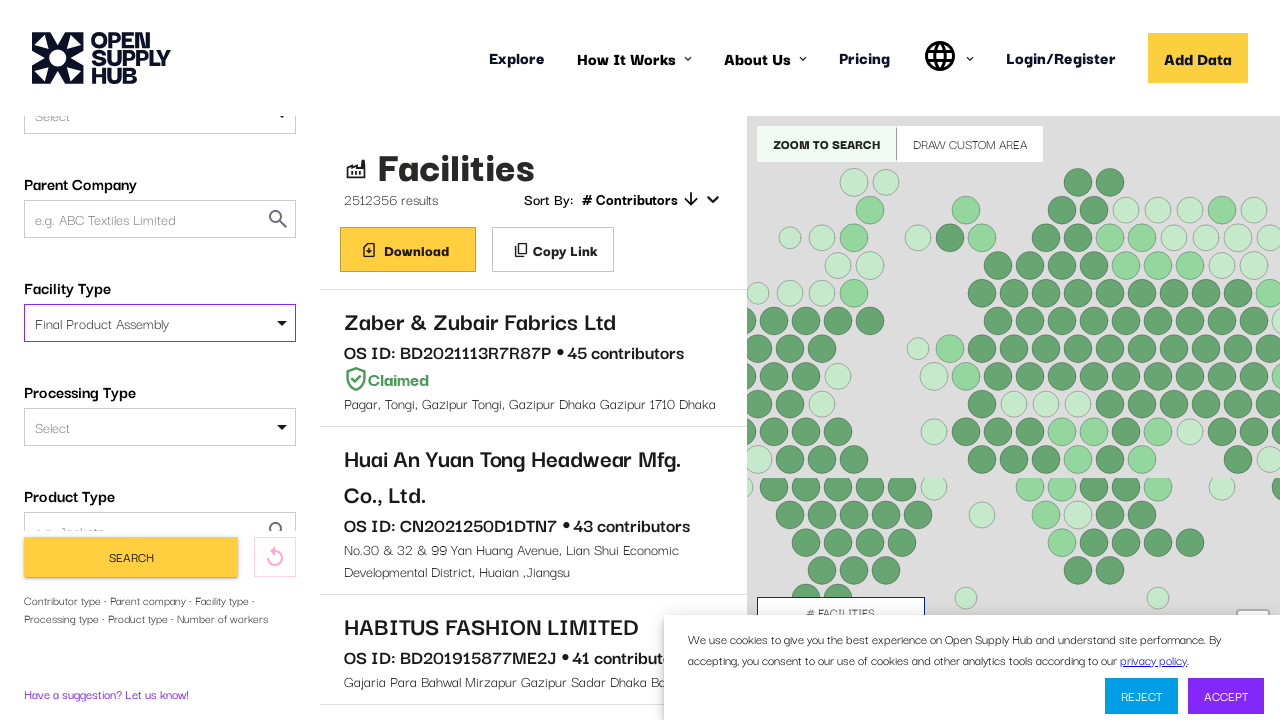

Clicked 'Final Product Assembly' option to select it at (160, 323) on #FACILITY_TYPE div >> internal:has-text="Final Product Assembly"i >> nth=0
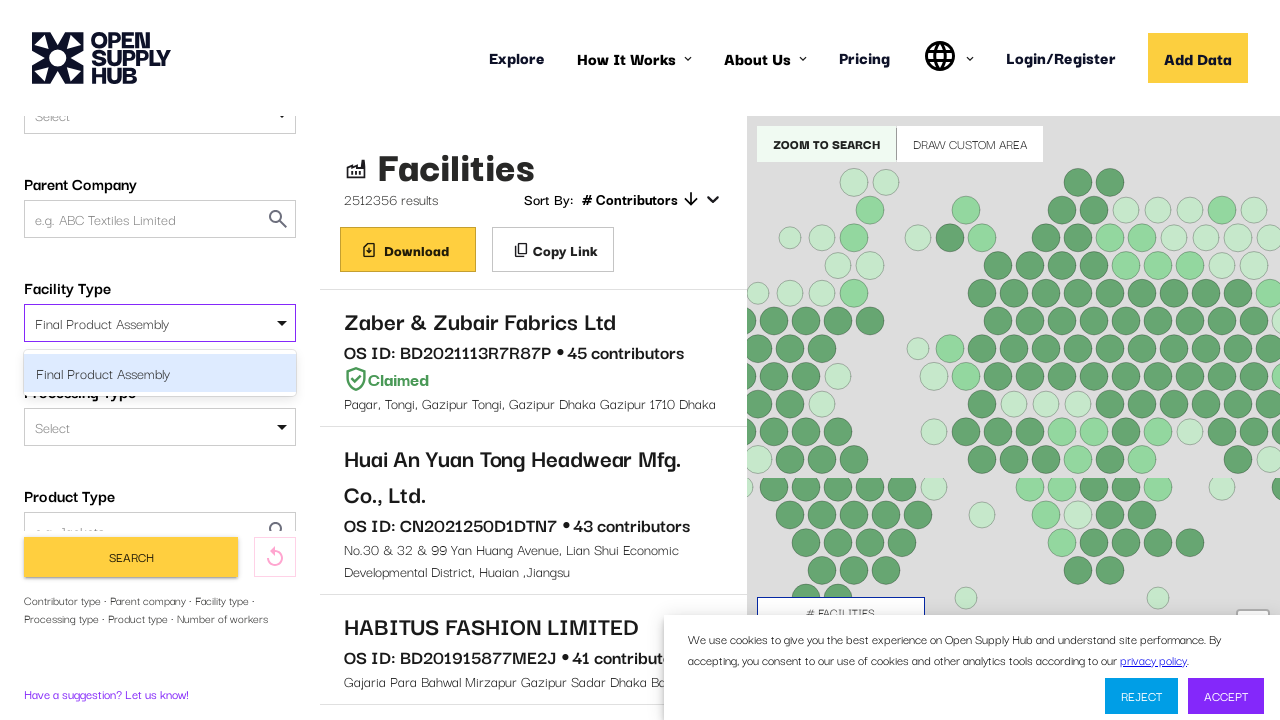

Pressed Enter to confirm facility type filter selection
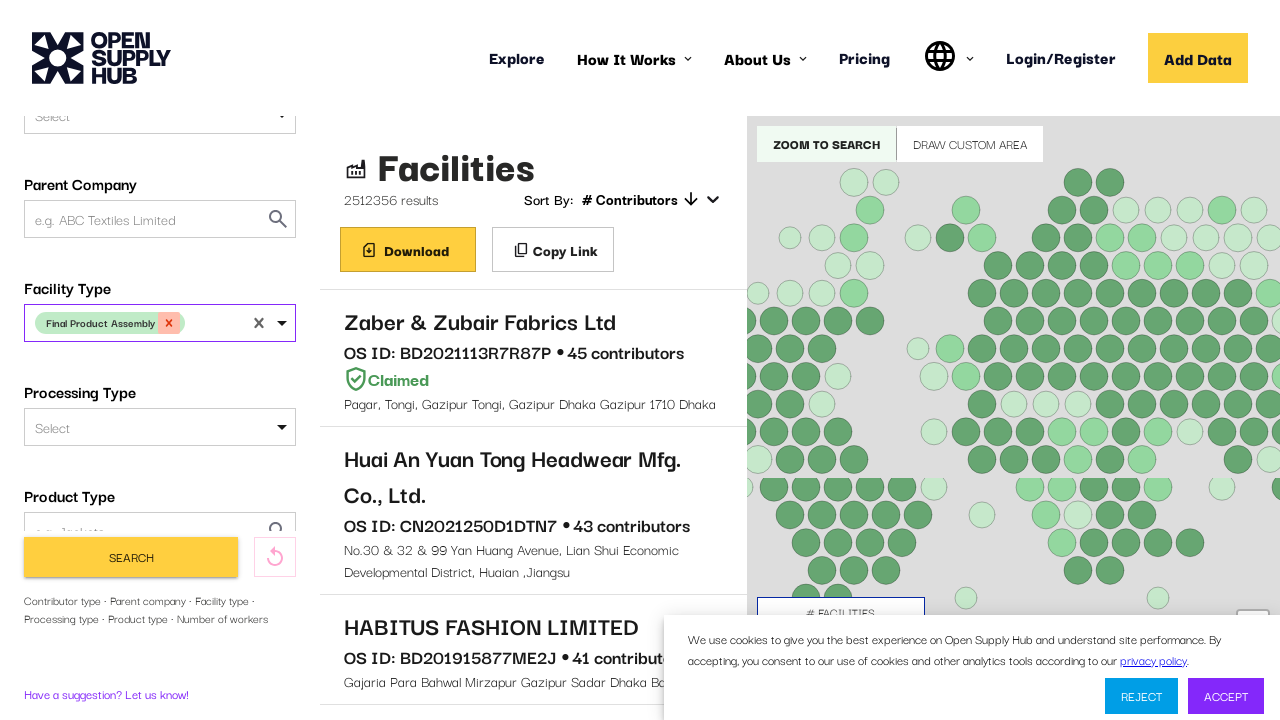

Located number of workers filter dropdown element
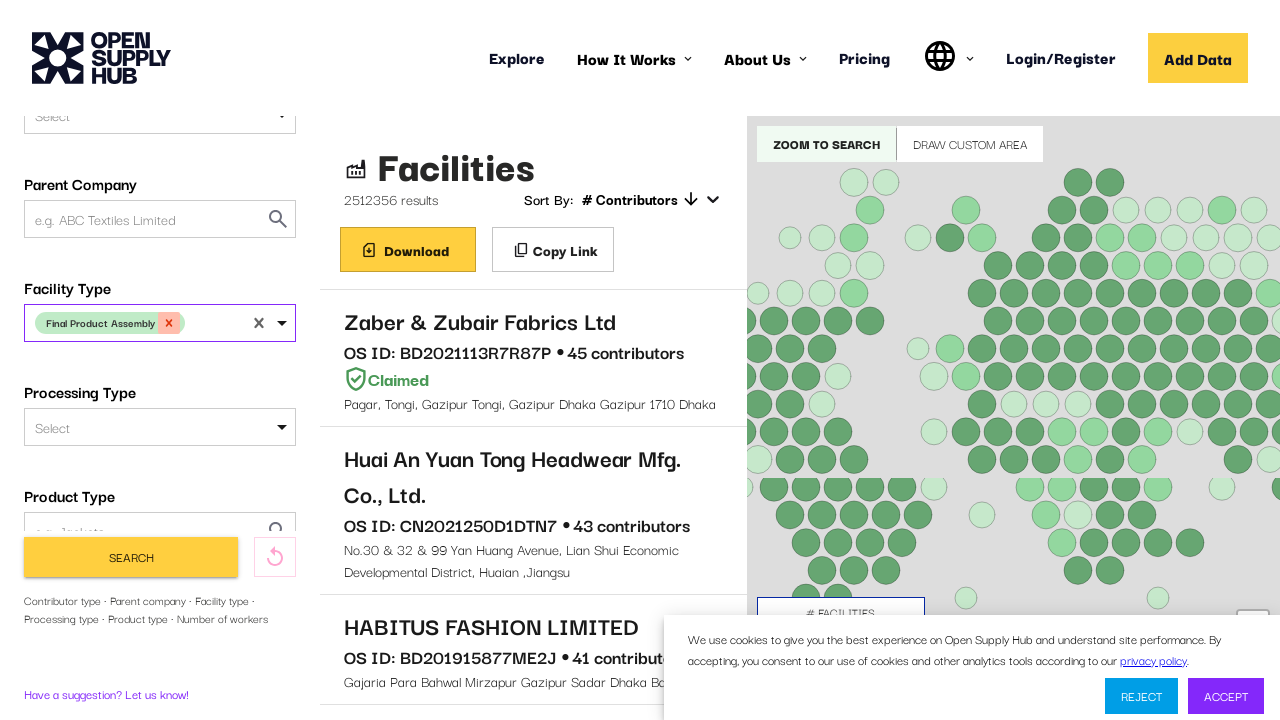

Clicked number of workers filter dropdown to open it at (160, 480) on #NUMBER_OF_WORKERS div >> internal:has-text="Select"i >> nth=0
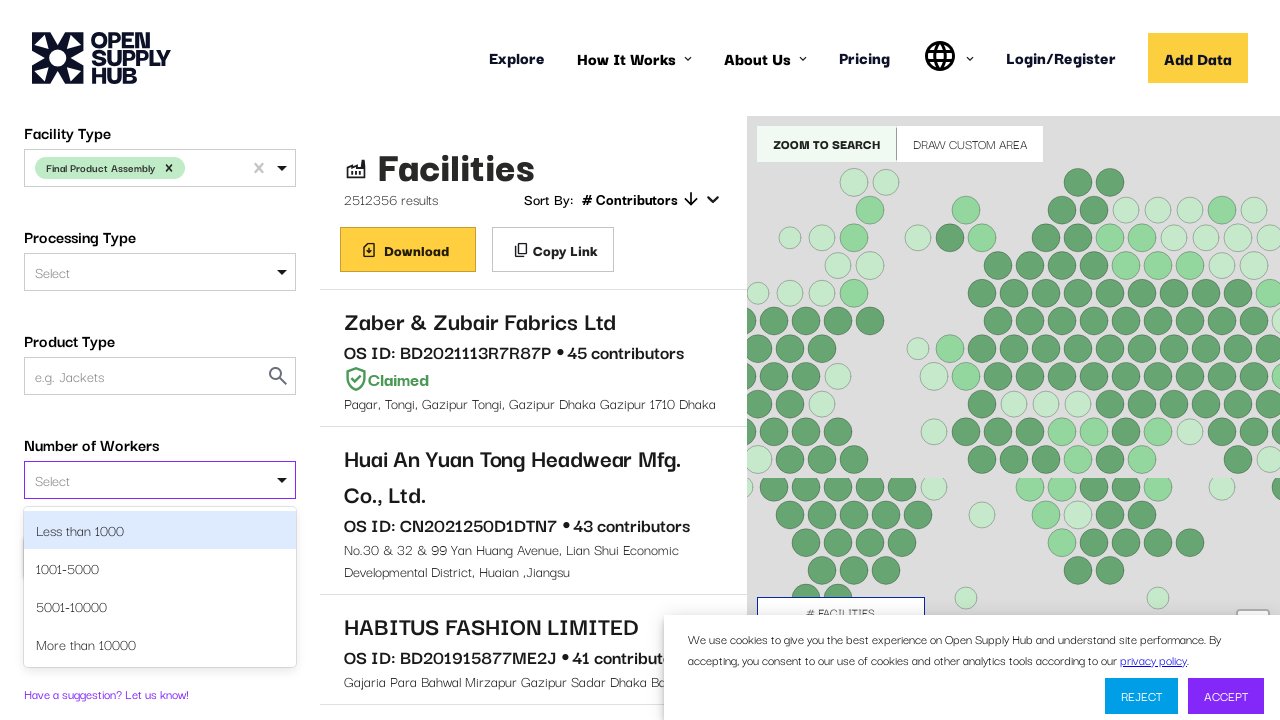

Located number of workers filter input field
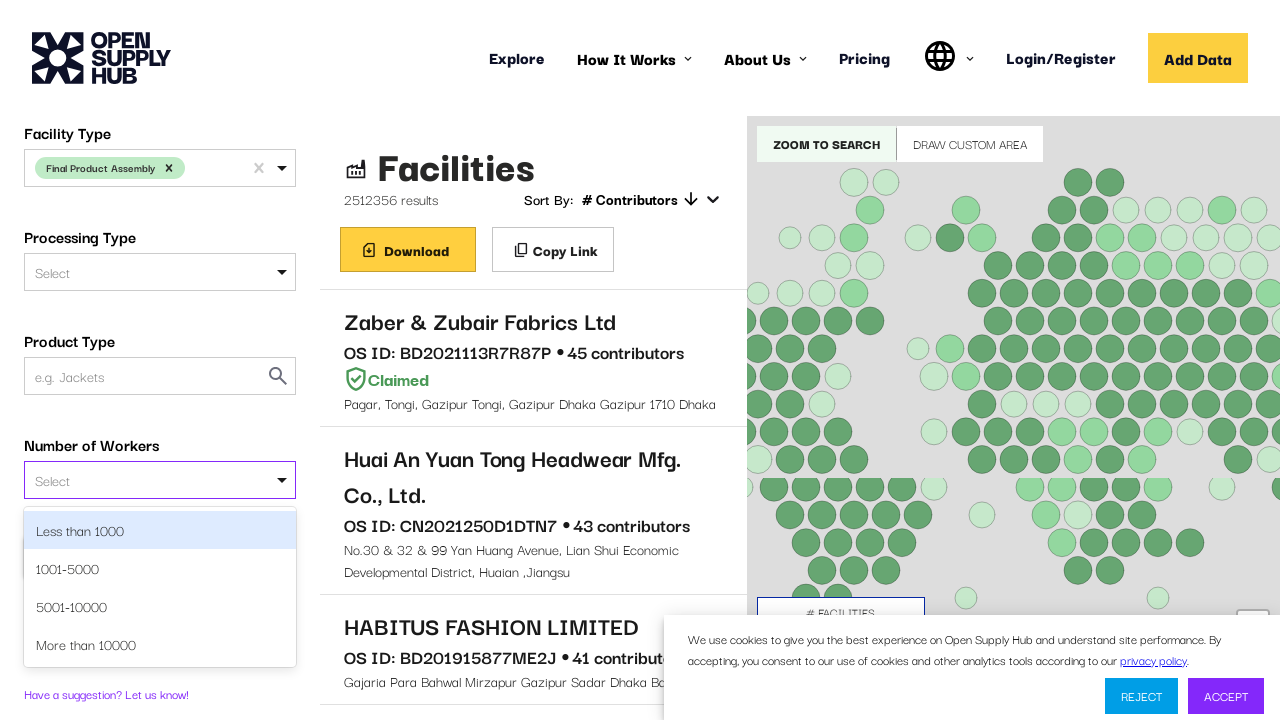

Typed 'Less than 1000' into number of workers filter search field on #NUMBER_OF_WORKERS div >> internal:has-text="Select"i >> nth=0 >> input
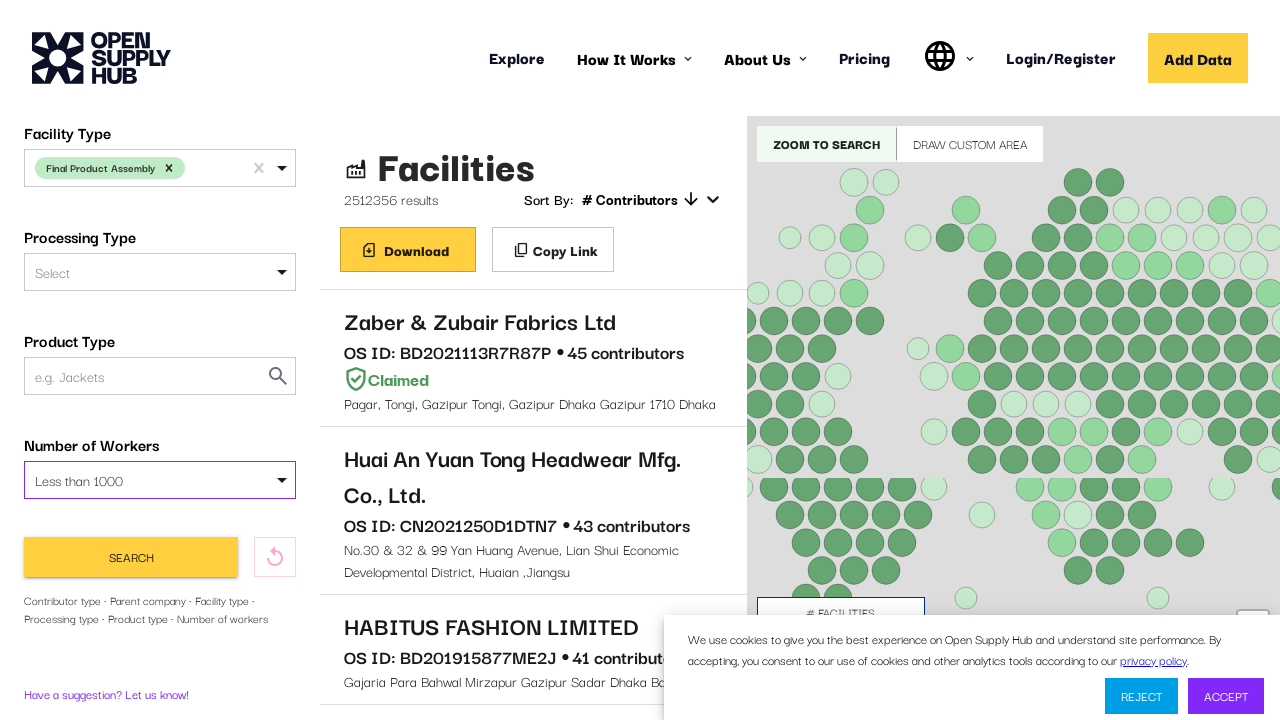

Located 'Less than 1000' option in number of workers filter dropdown
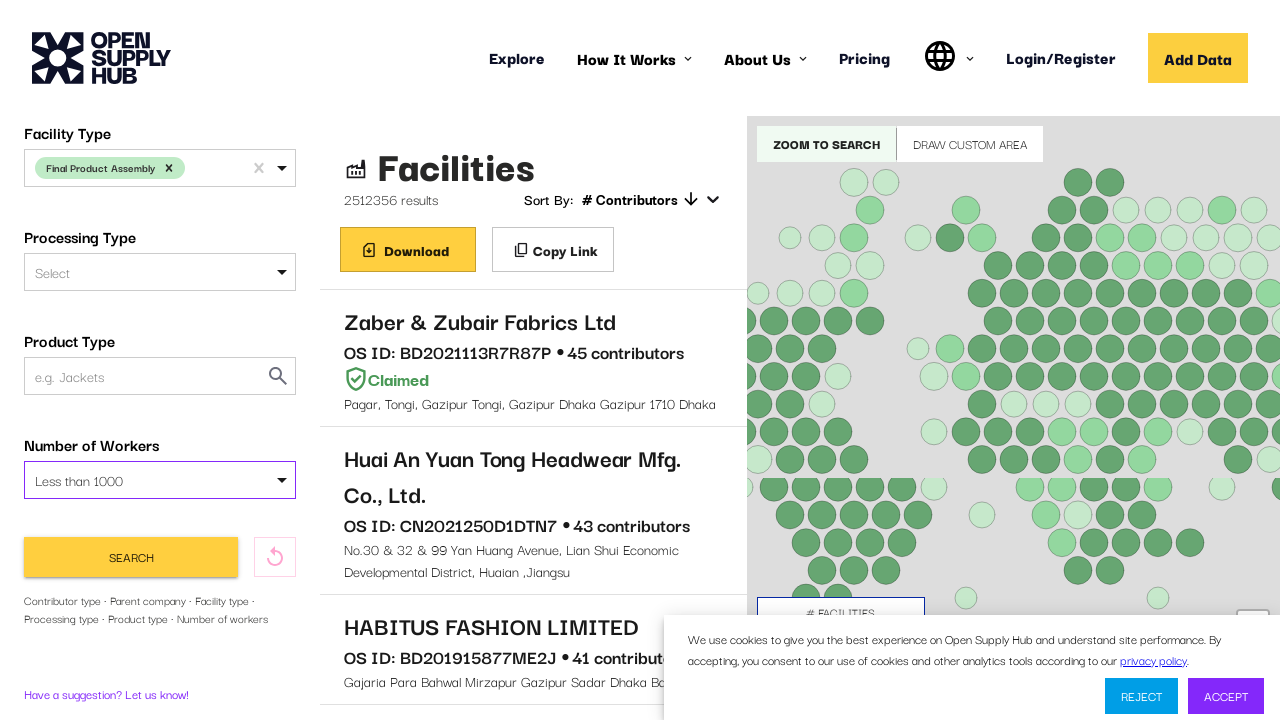

Clicked 'Less than 1000' option to select it at (160, 480) on #NUMBER_OF_WORKERS div >> internal:has-text="Less than 1000"i >> nth=0
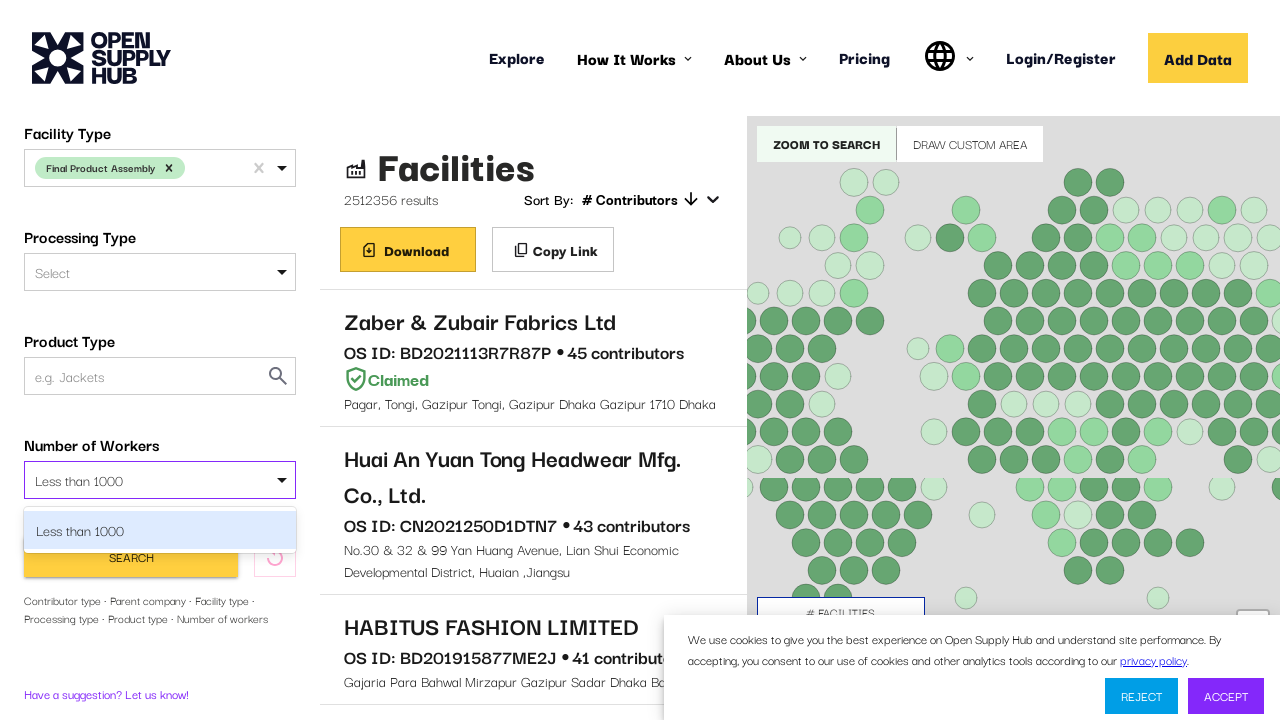

Pressed Enter to confirm number of workers filter selection
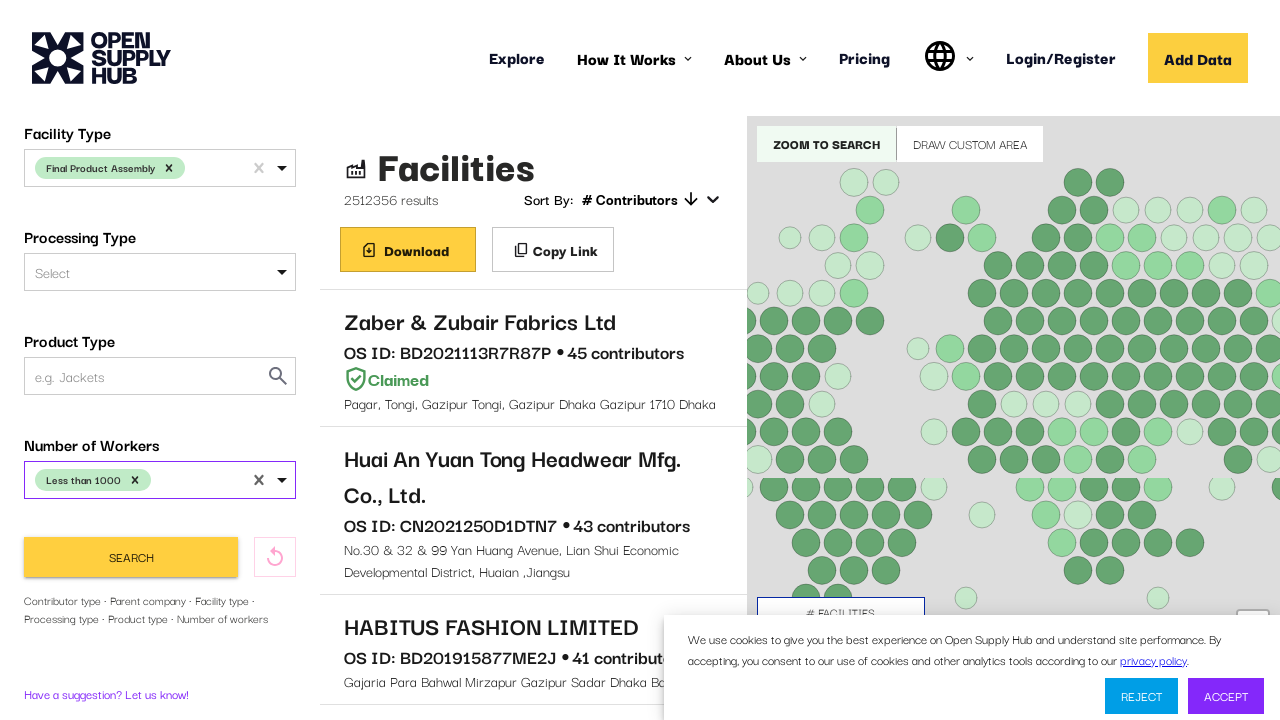

Located search button
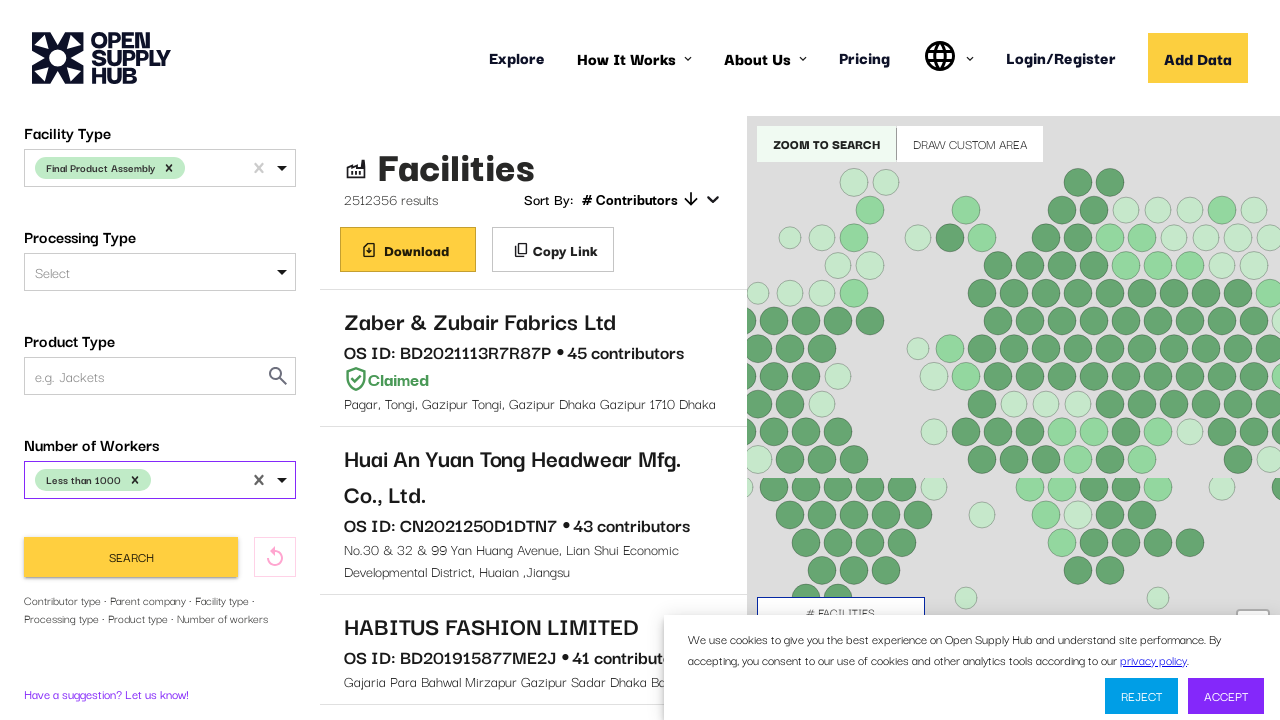

Waited for search button to become visible
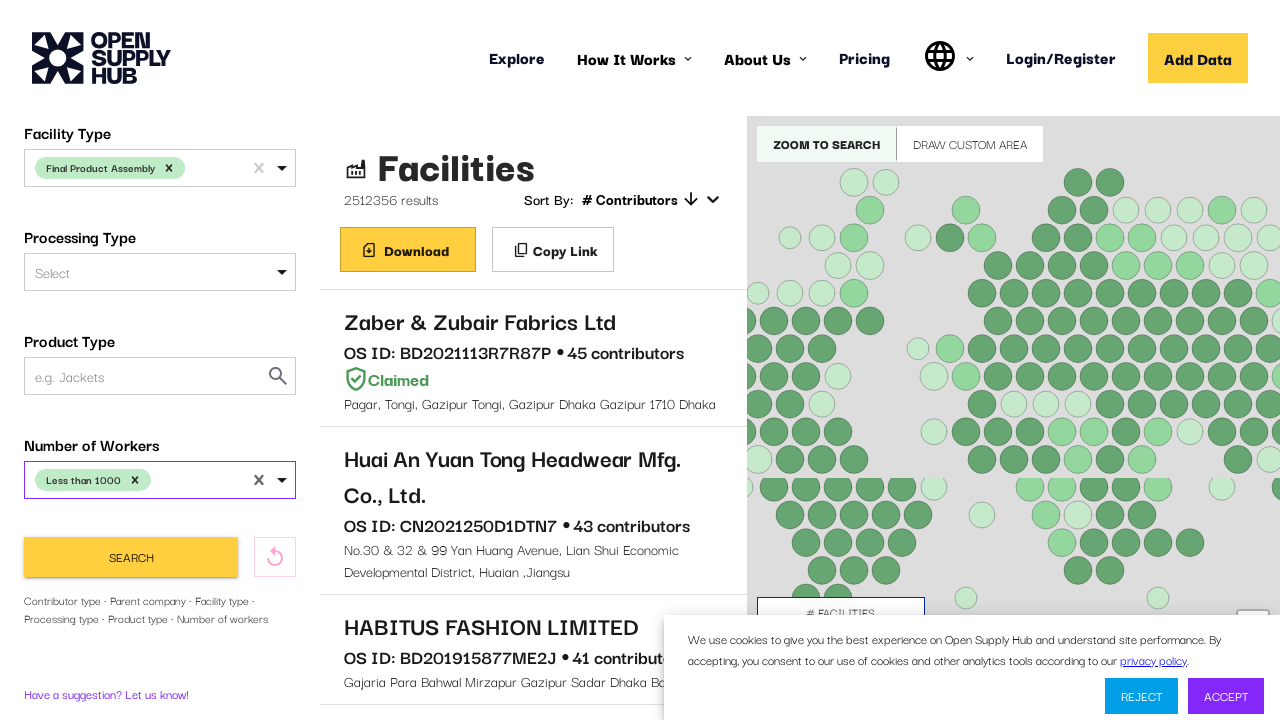

Clicked Search button to execute combined filters (United States, Final Product Assembly, Less than 1000 workers) at (131, 557) on button[type="submit"] >> internal:has-text="Search"i
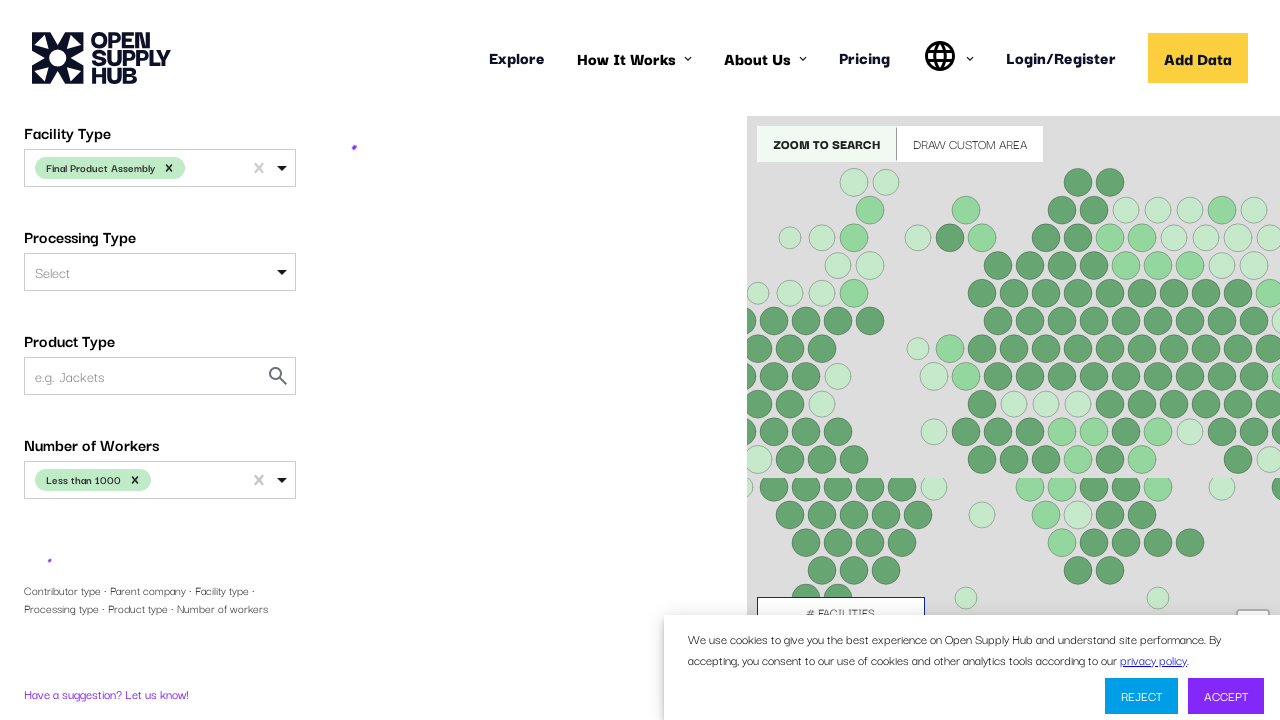

Waited for network to become idle after search completed
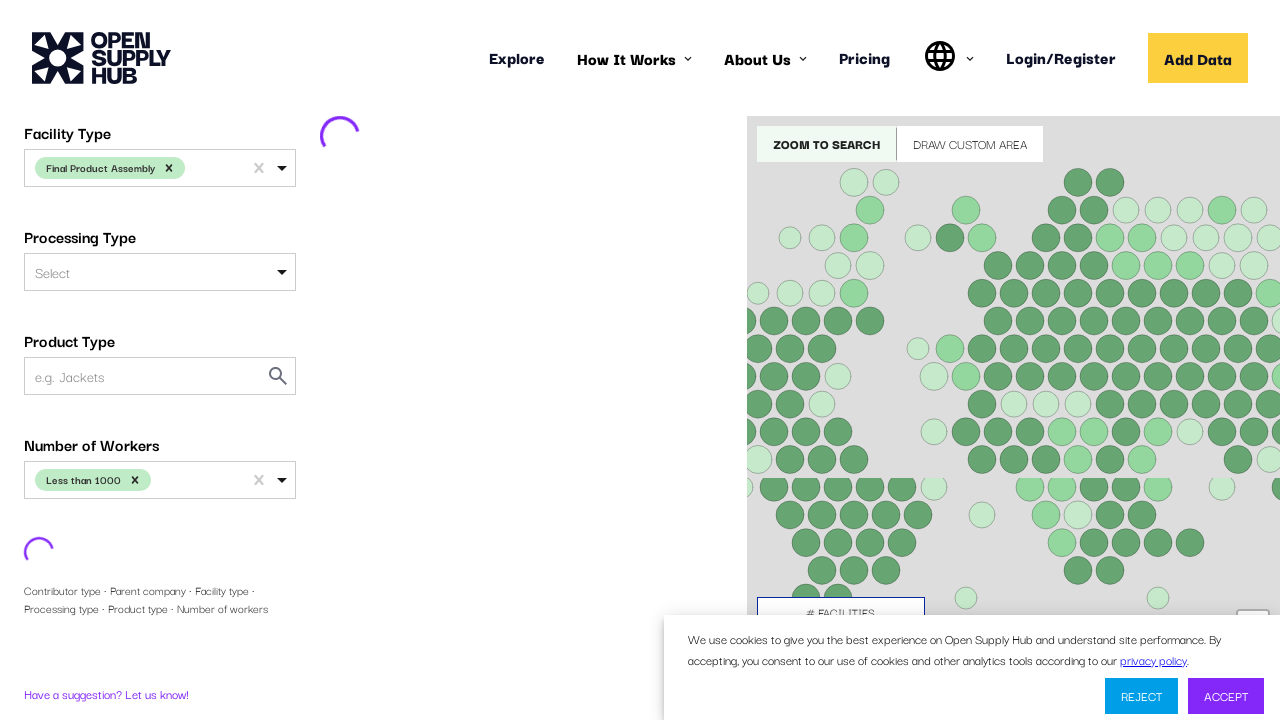

Located first facility result link
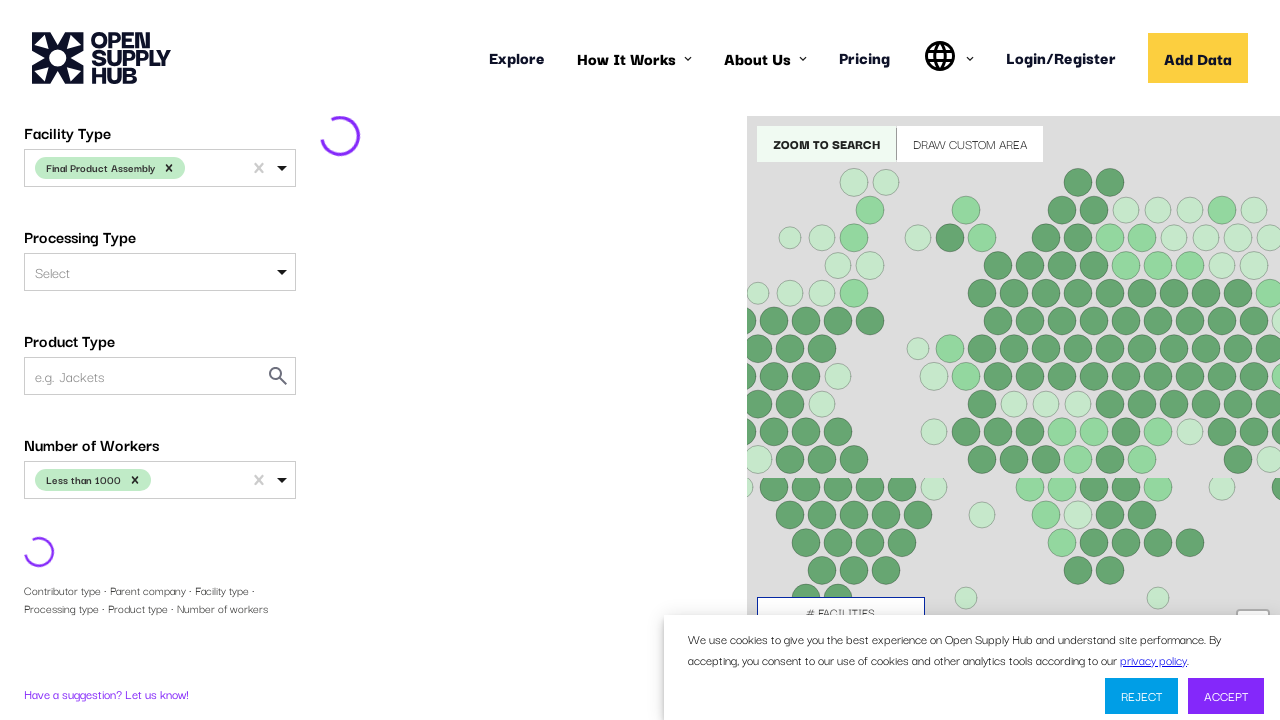

Scrolled facility result into view if needed
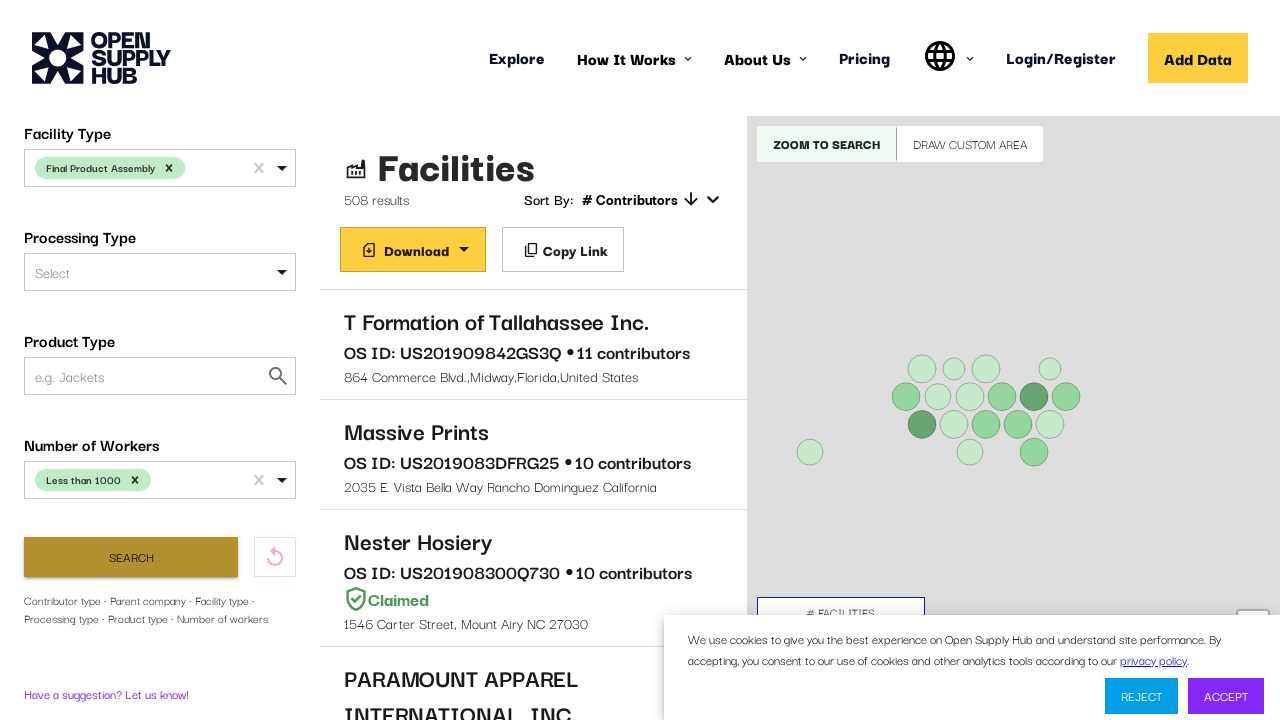

Verified facility result link is visible - combined filters working correctly
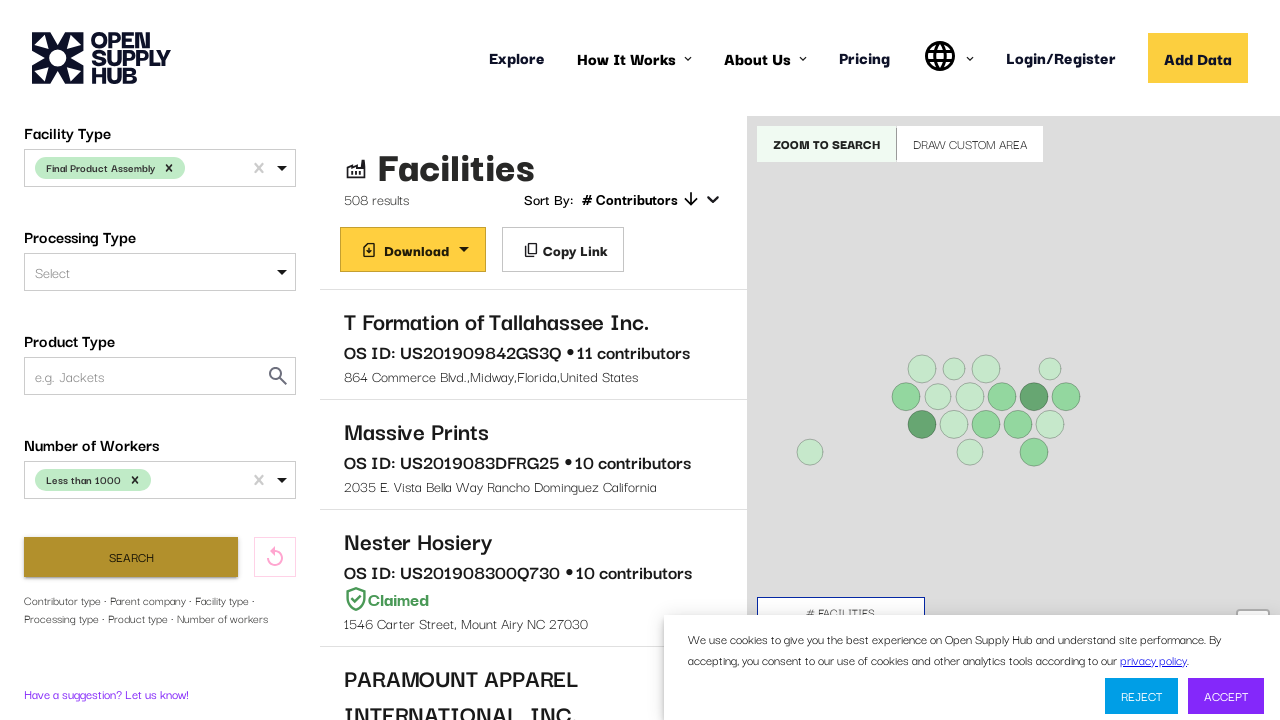

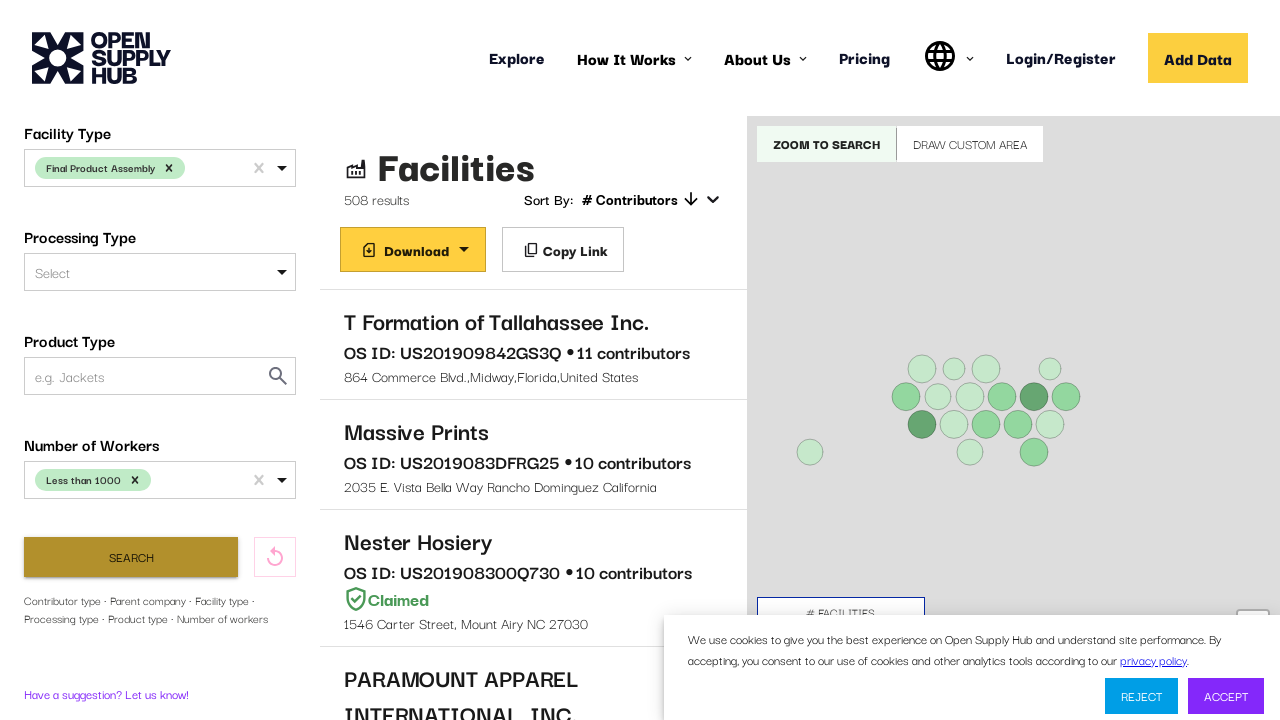